Tests navigation to the Alerts, Frame & Windows section by clicking on the corresponding card and verifying the URL changes

Starting URL: https://demoqa.com/

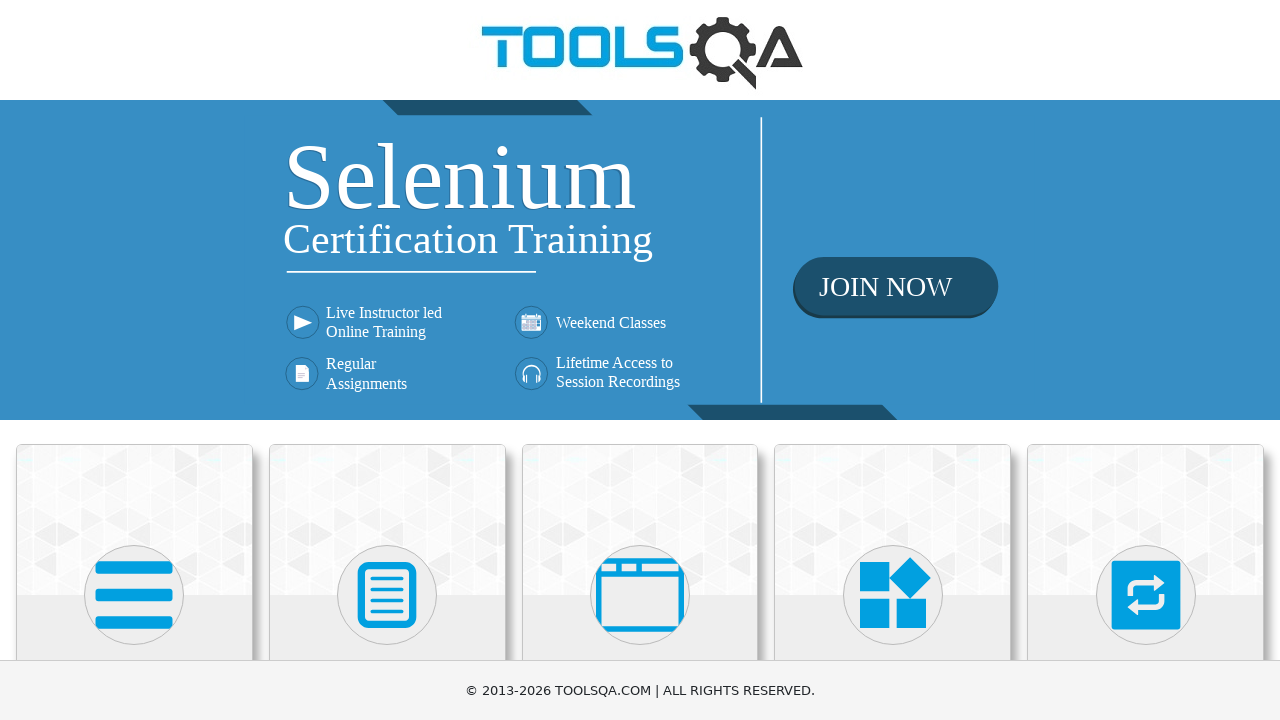

Waited for card elements to load on the home page
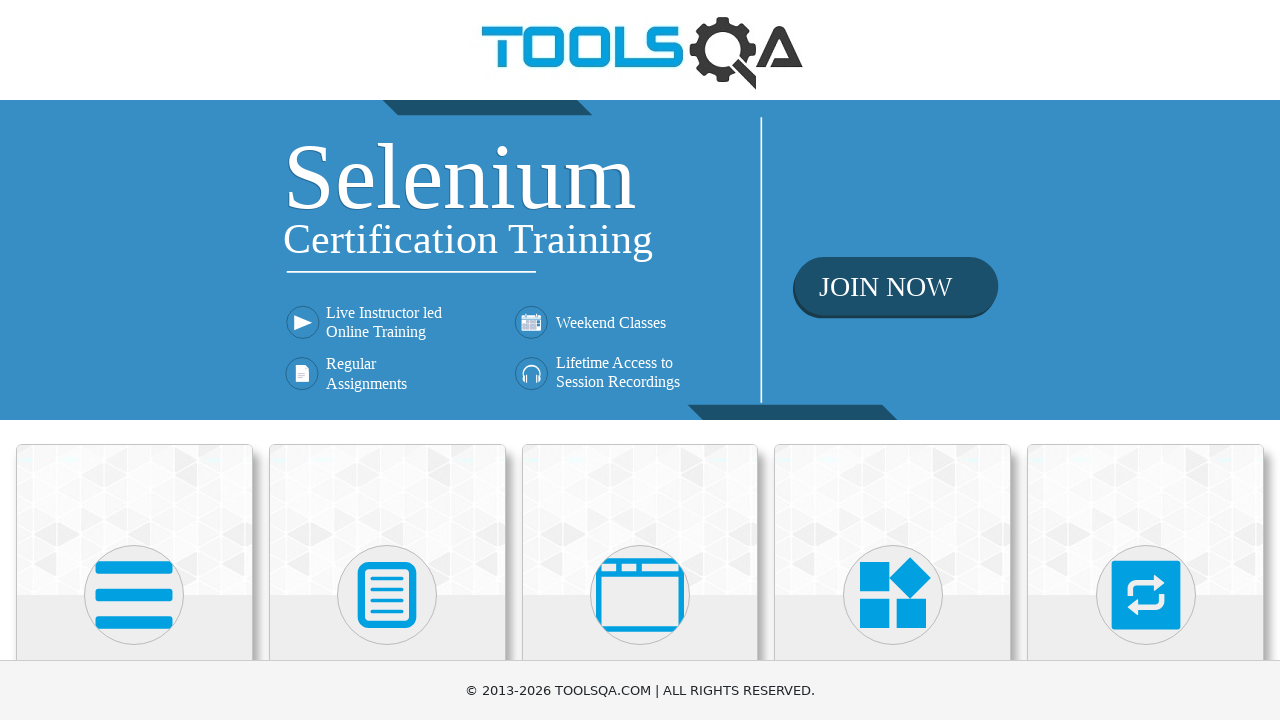

Clicked on the 'Alerts, Frame & Windows' card at (640, 360) on .card-body >> internal:has-text="Alerts, Frame & Windows"i
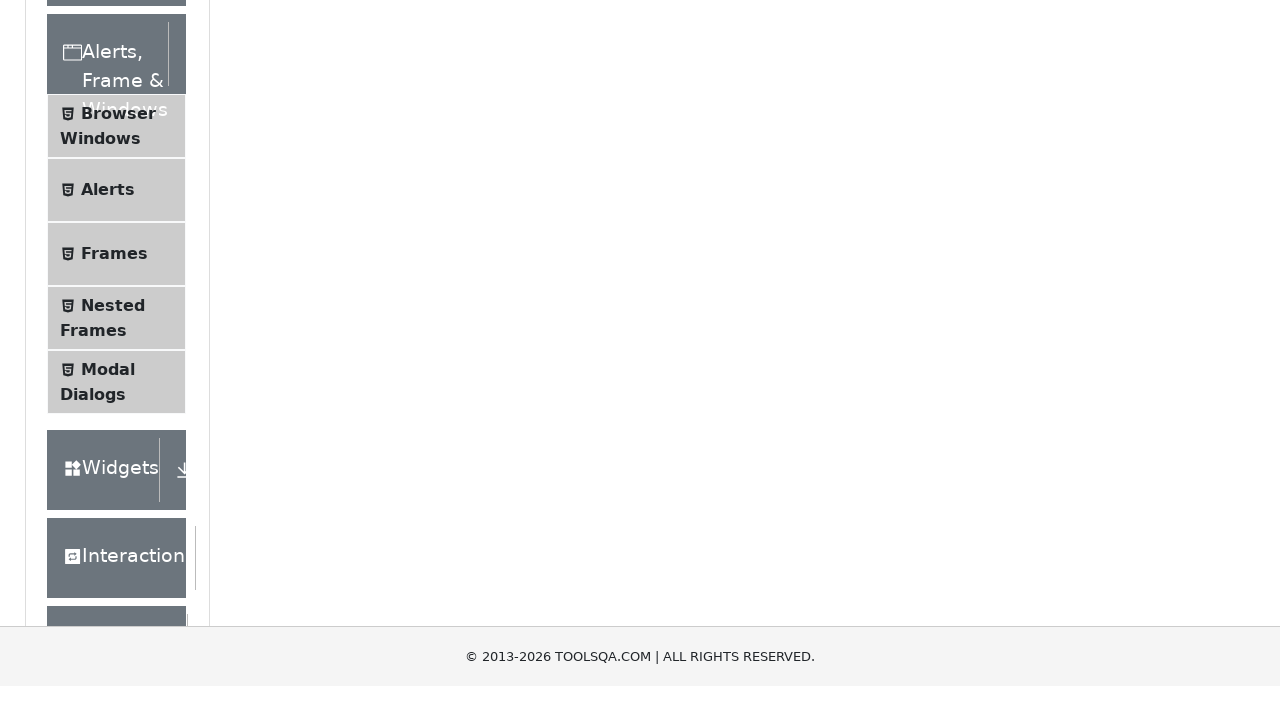

Verified successful navigation to Alerts, Frame & Windows page
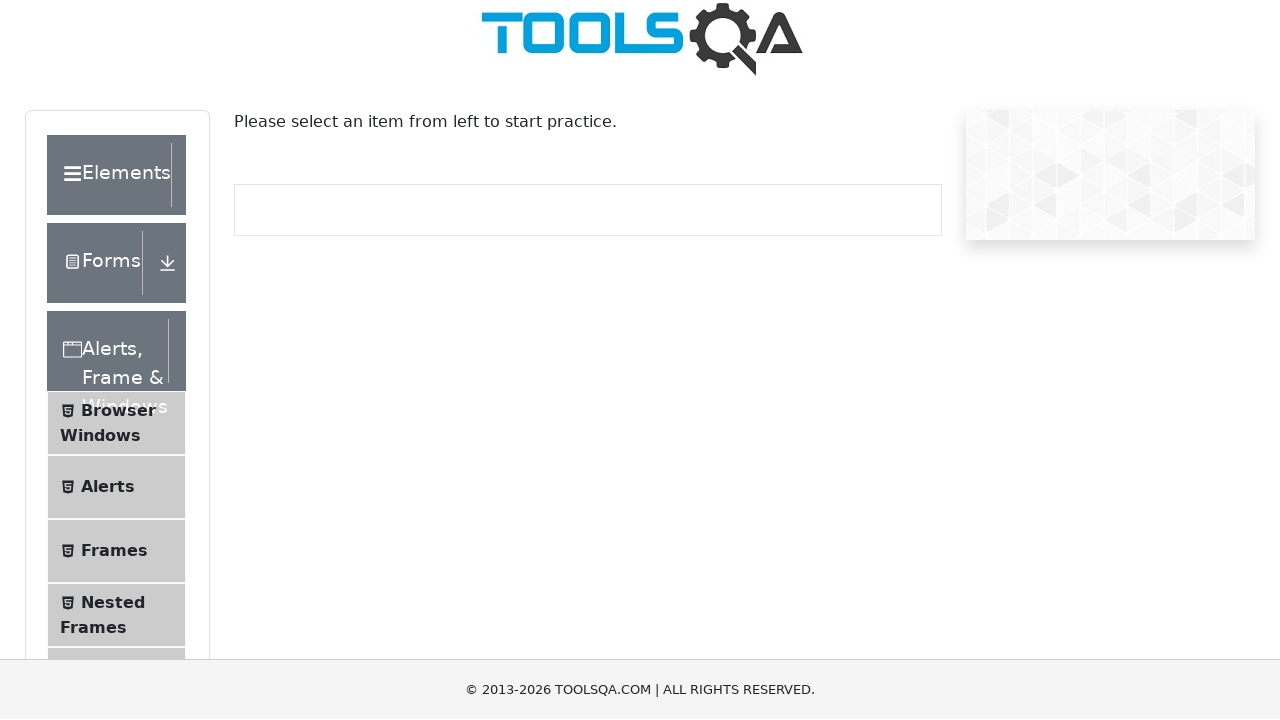

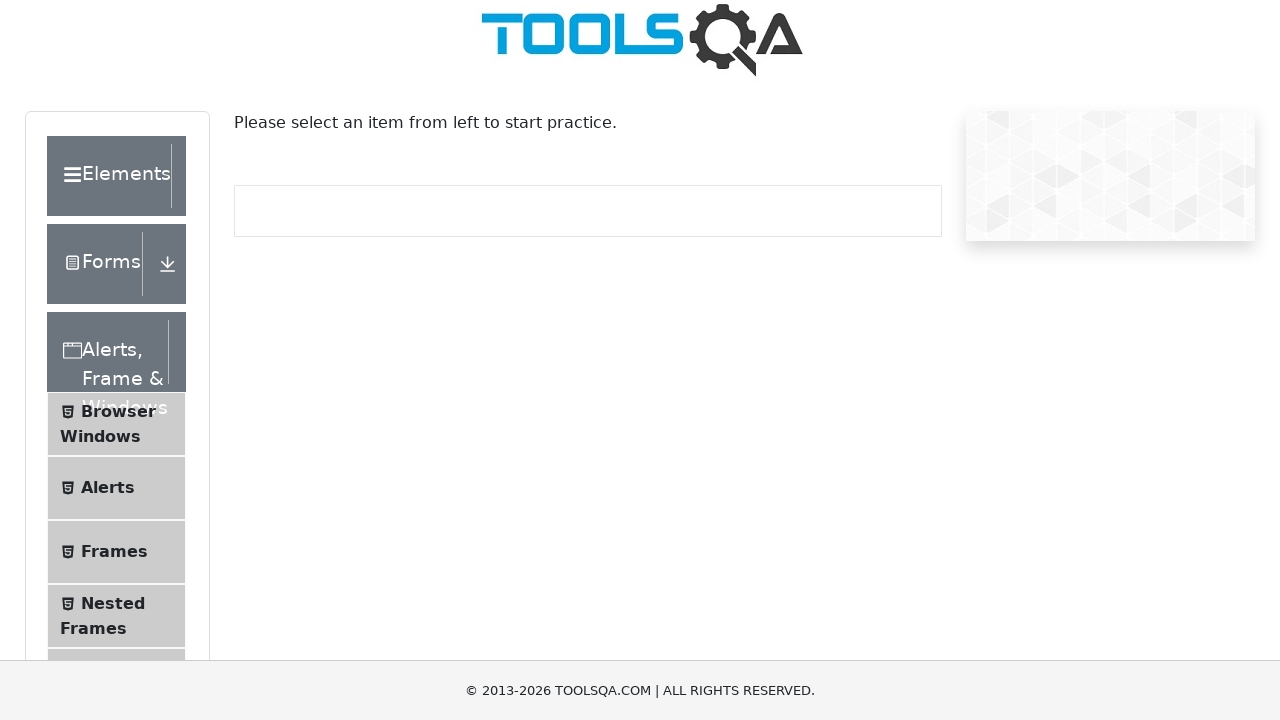